Tests shifting content functionality by navigating to the Shifting Content page, hovering over menu elements, and verifying image position changes.

Starting URL: https://the-internet.herokuapp.com/

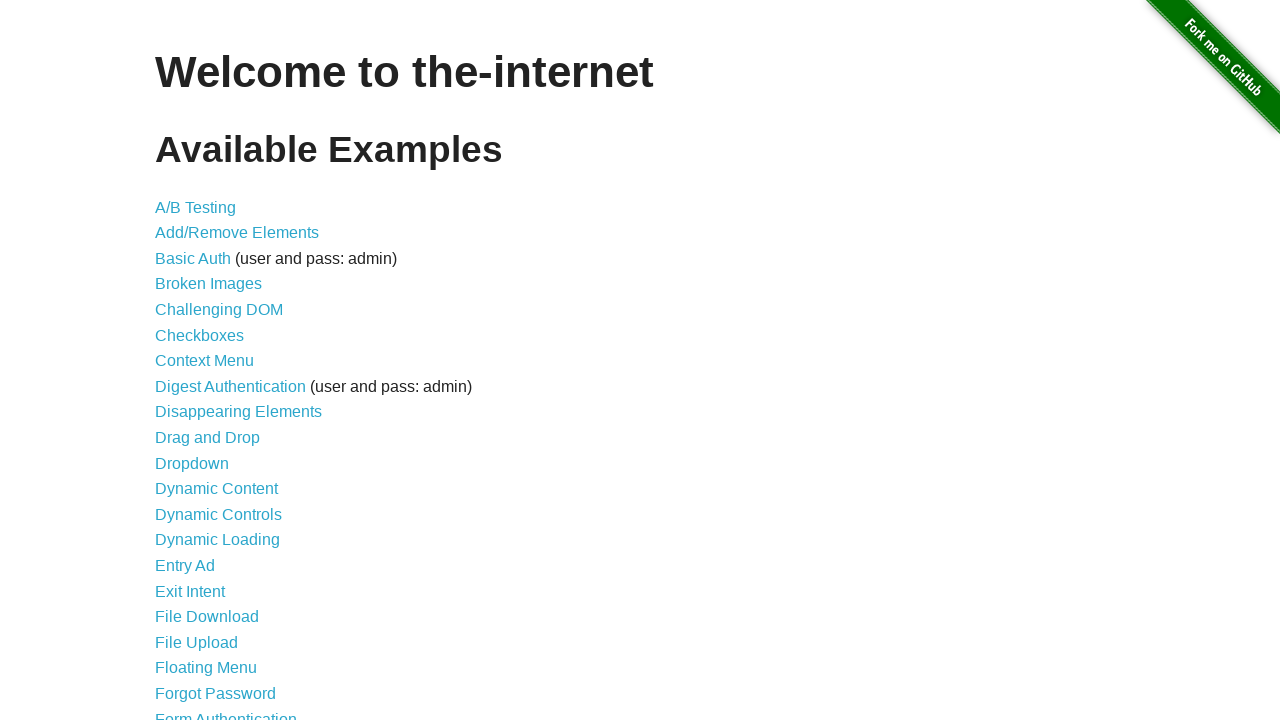

Clicked on Shifting Content link at (212, 523) on text=Shifting Content
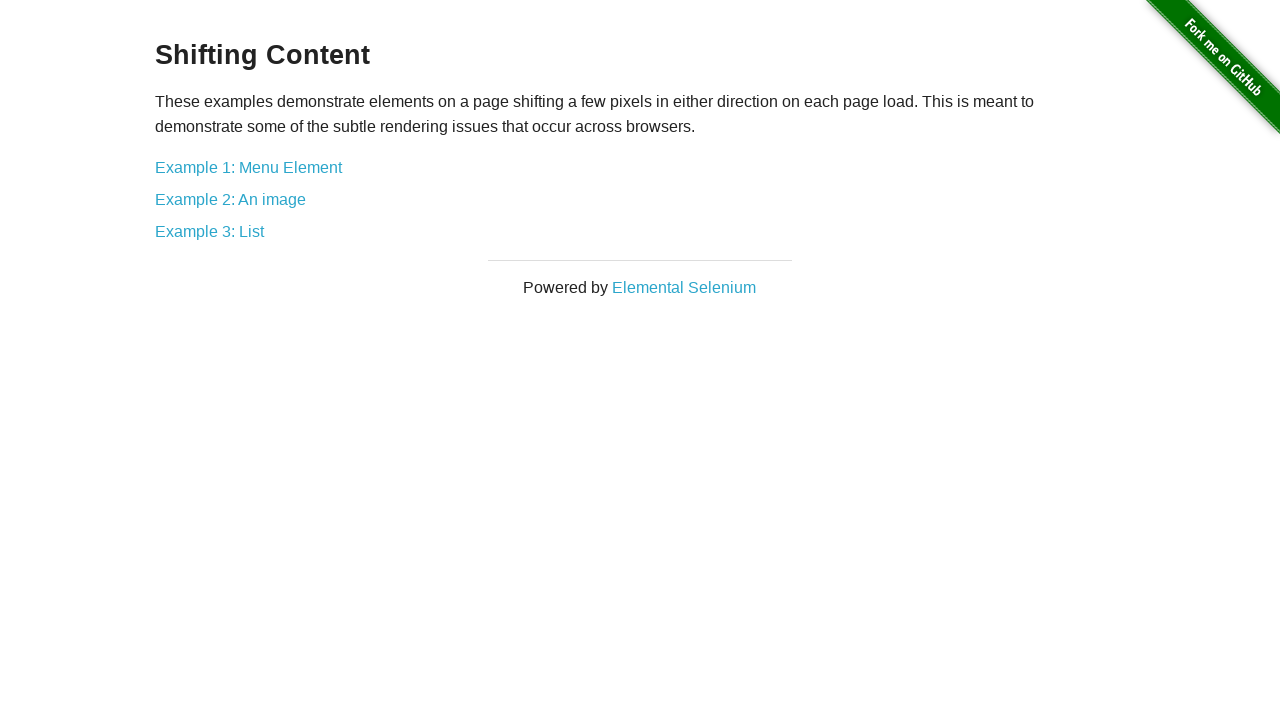

Clicked on Example 1: Menu Element at (248, 167) on text=Example 1: Menu Element
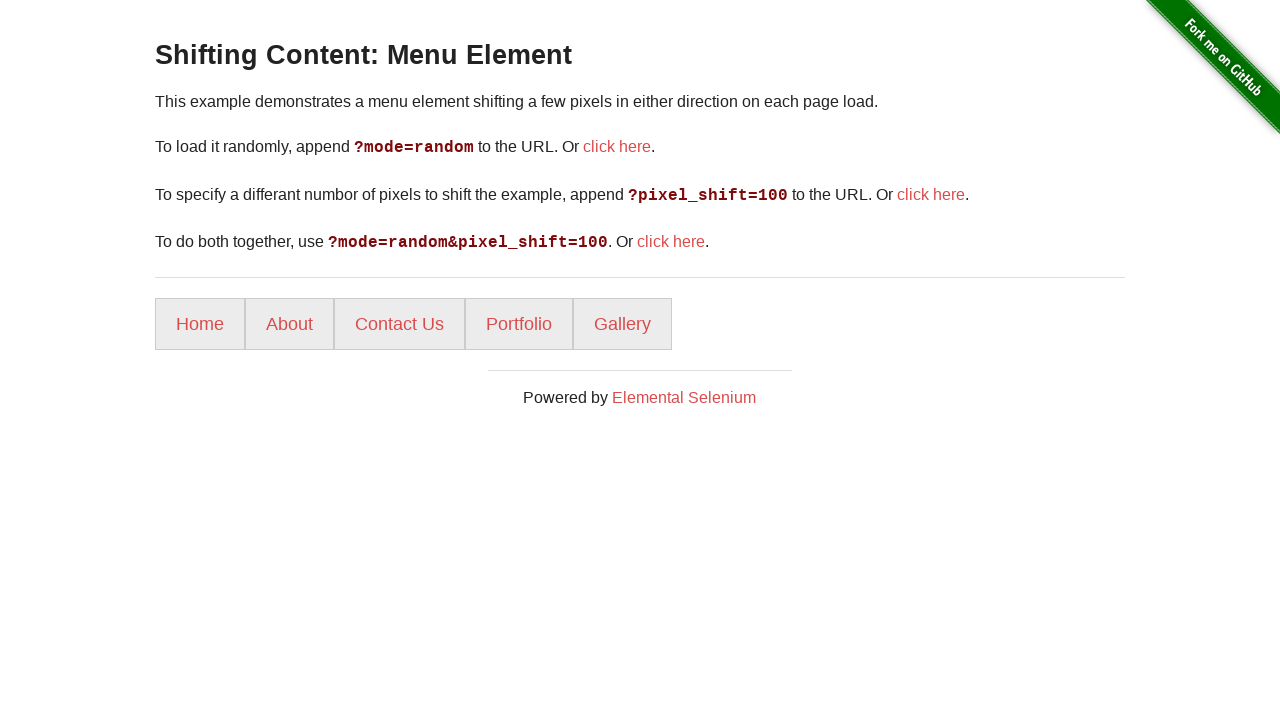

Hovered over Home link to trigger menu shift at (200, 324) on text=Home
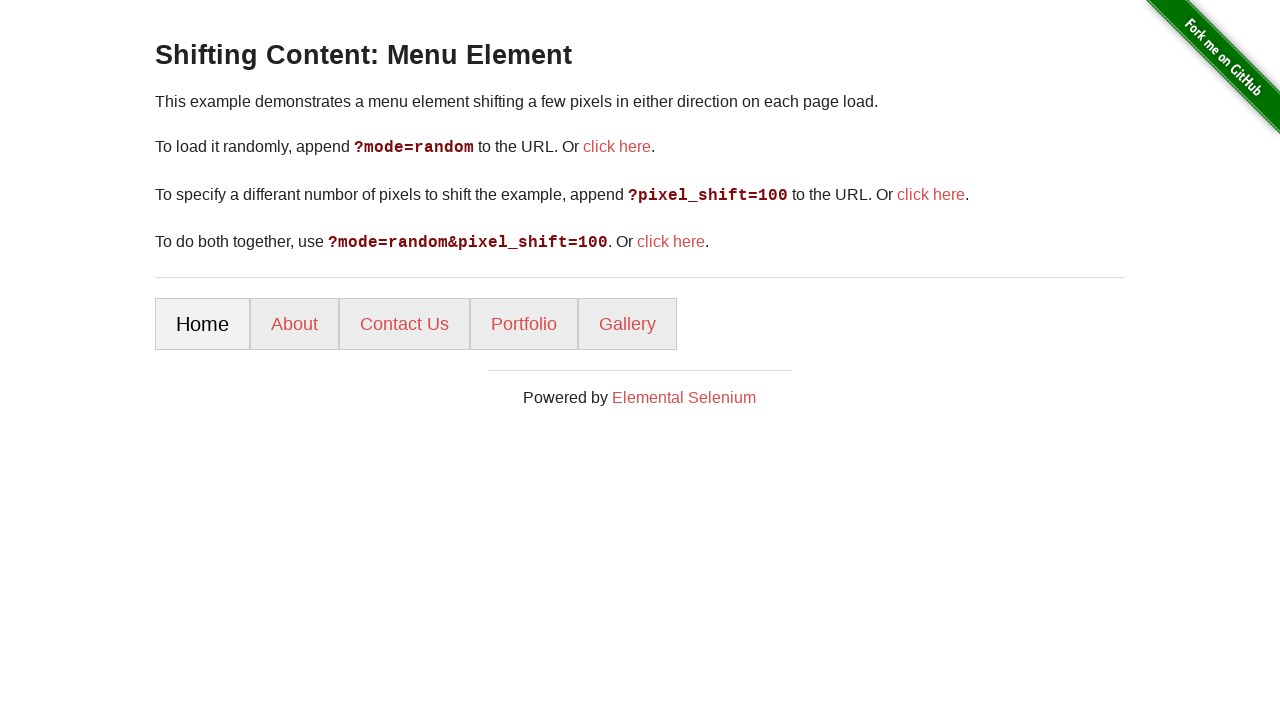

Navigated back from Example 1
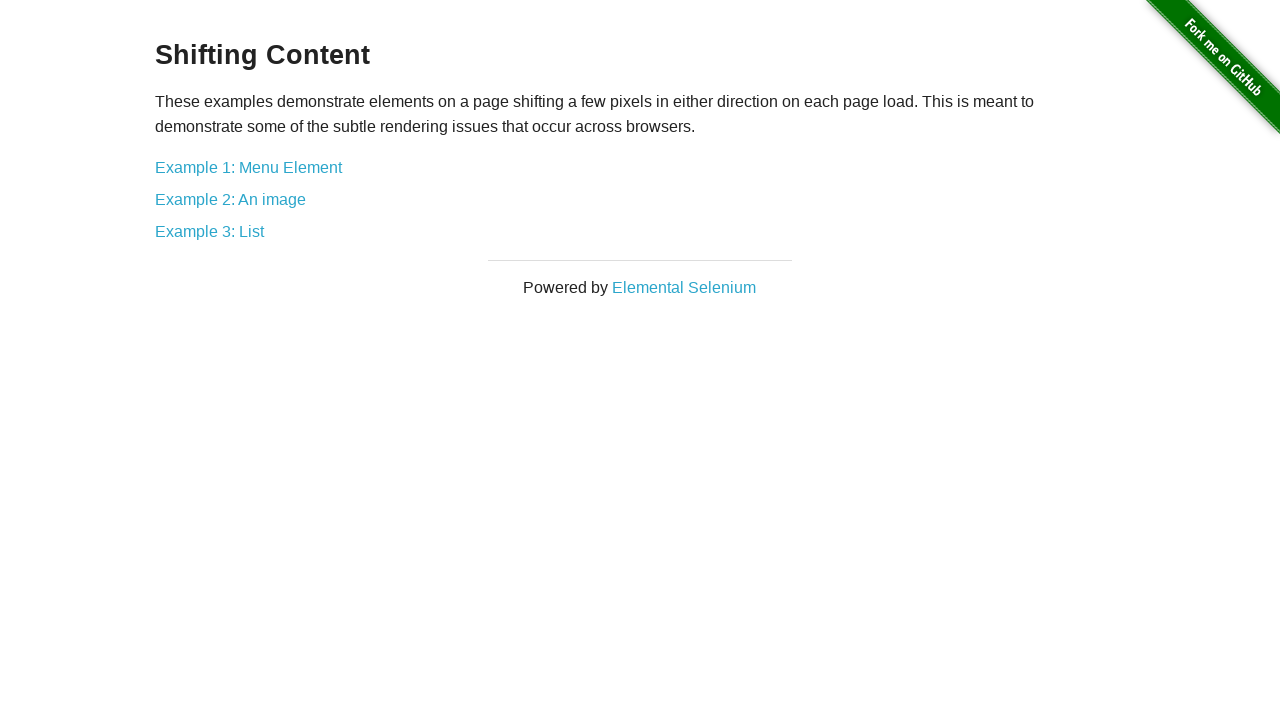

Clicked on Example 2: An image at (230, 199) on text=Example 2: An image
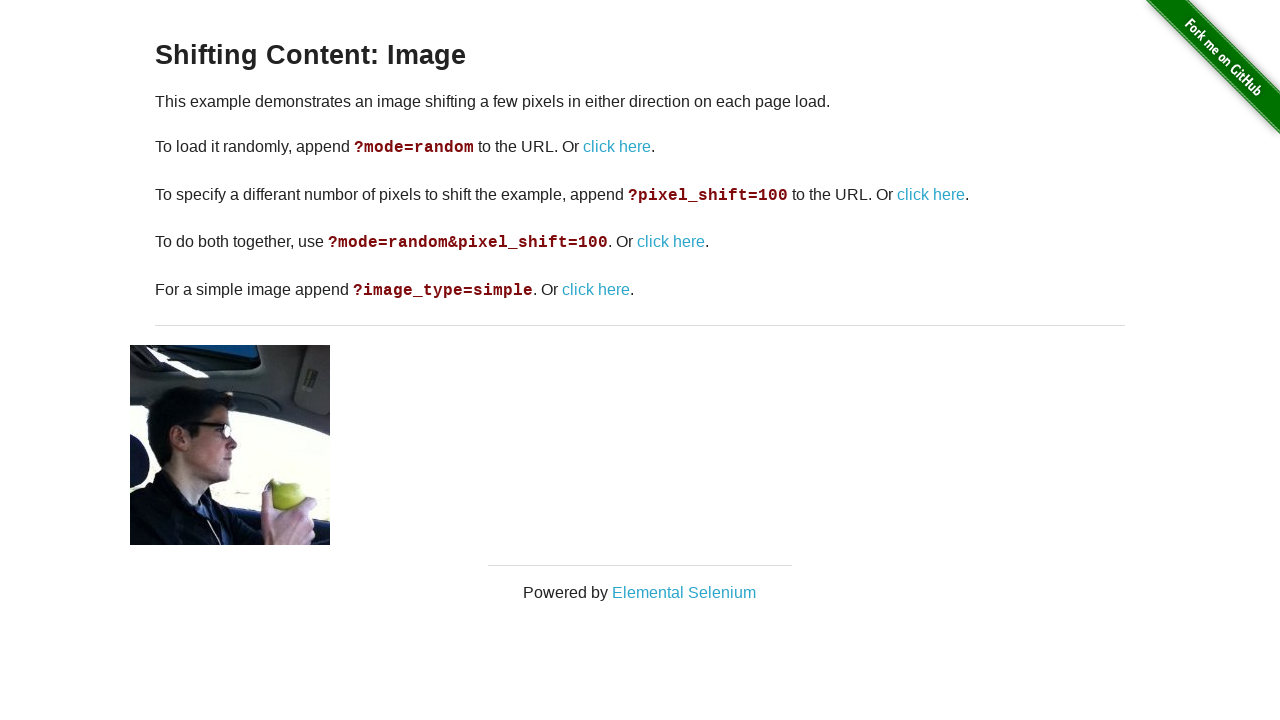

Clicked the link in third paragraph to shift image position at (931, 194) on #content div p:nth-of-type(3) a
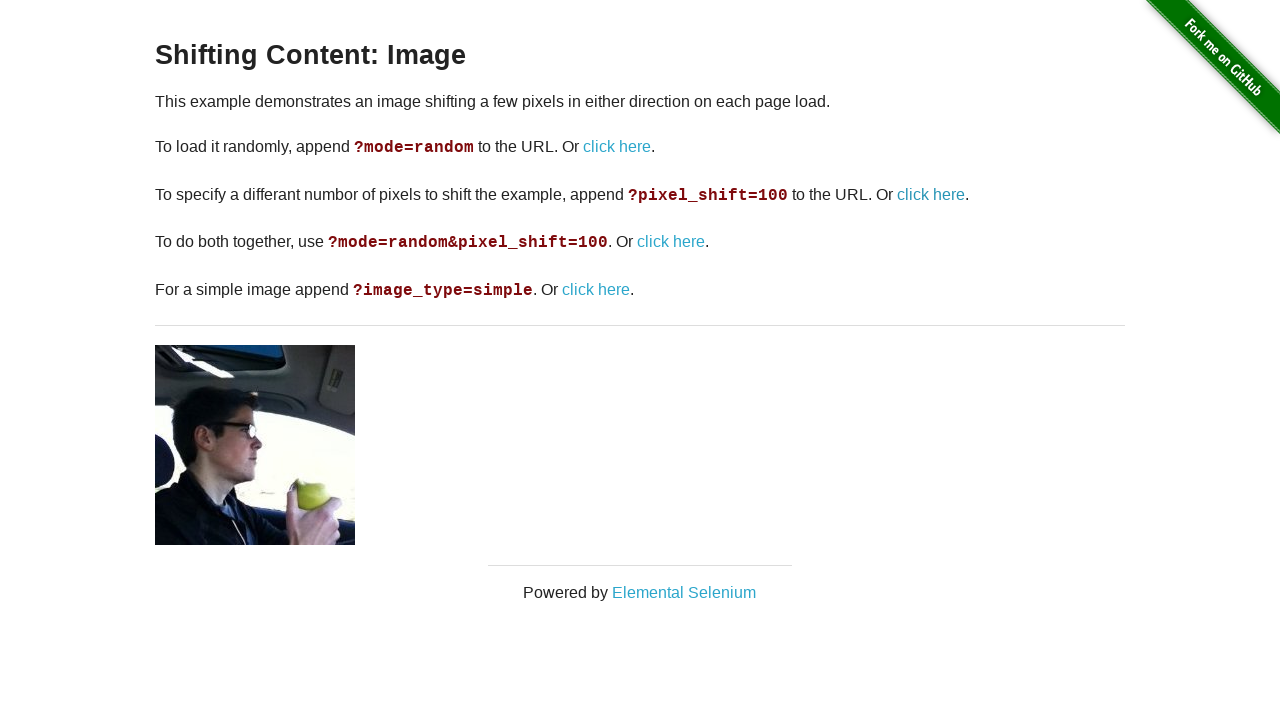

Verified image is visible after position shift
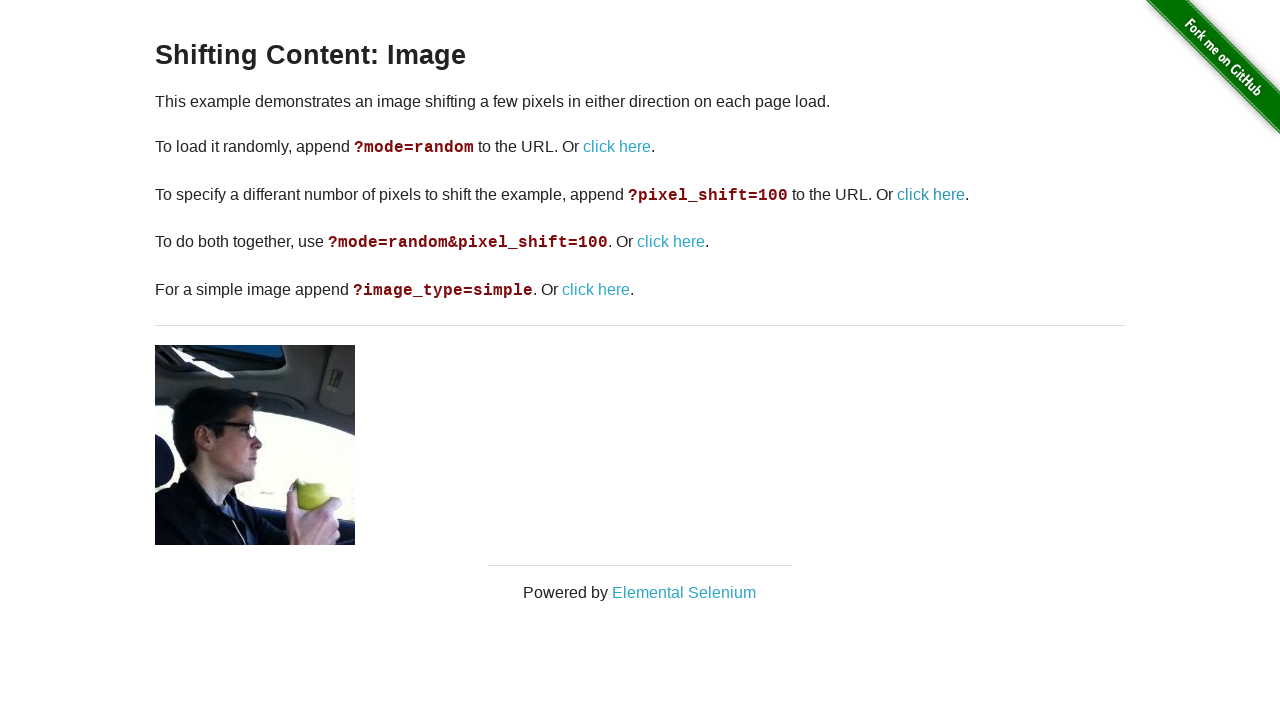

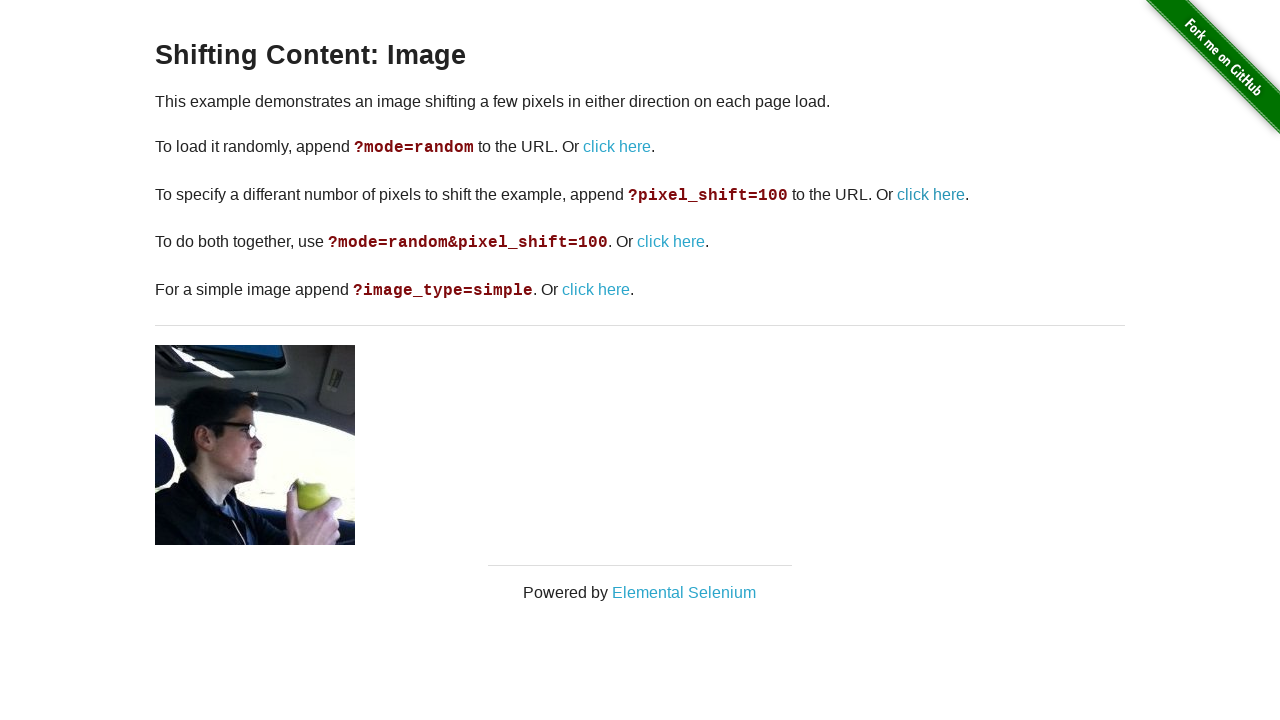